Tests downloading a file by navigating to W3Schools HTML5 download example page, switching to the result iframe, and clicking the download link

Starting URL: https://www.w3schools.com/tags/tryit.asp?filename=tryhtml5_a_download

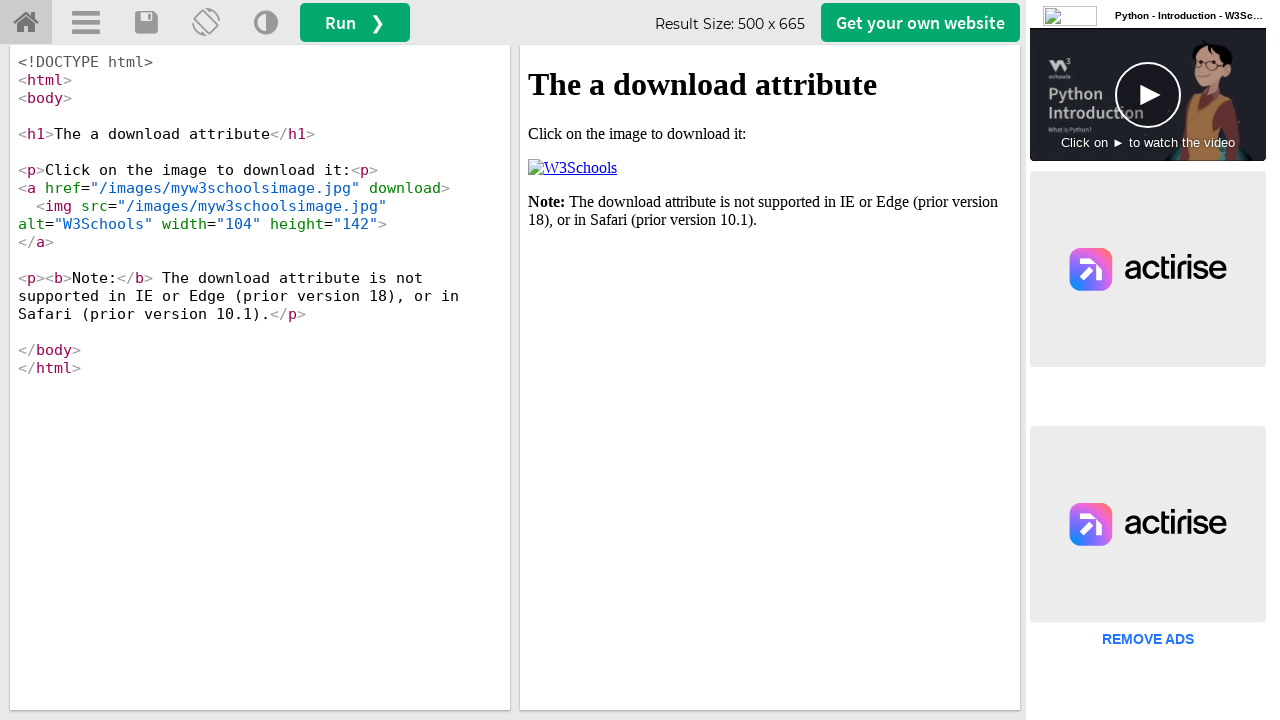

Navigated to W3Schools HTML5 download example page
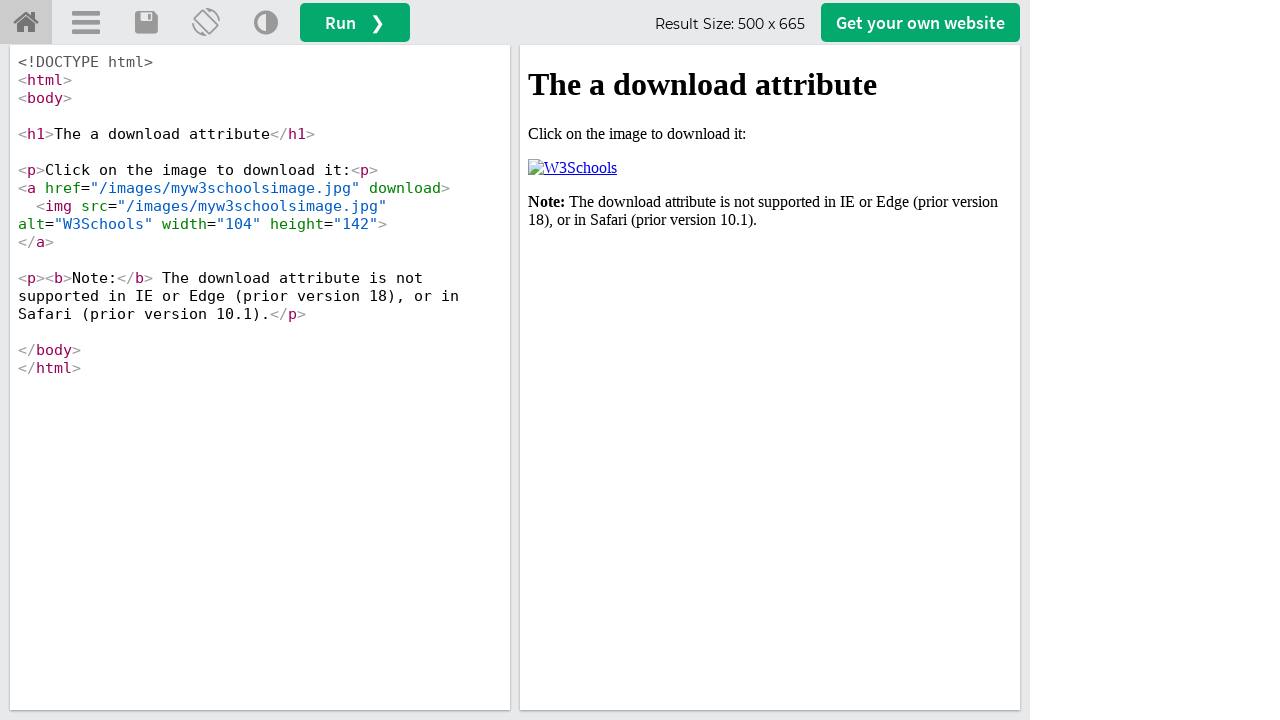

Located the result iframe
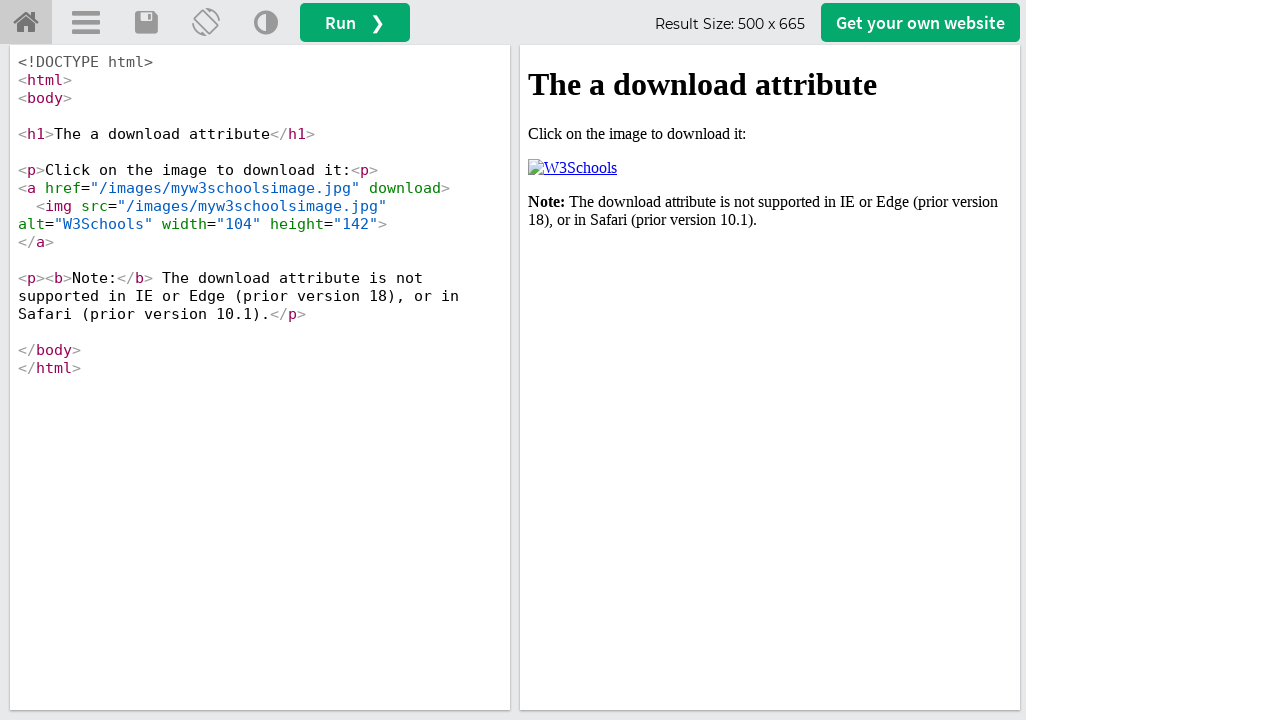

Clicked the download link in the iframe at (572, 168) on #iframeResult >> internal:control=enter-frame >> xpath=//p[2]/a
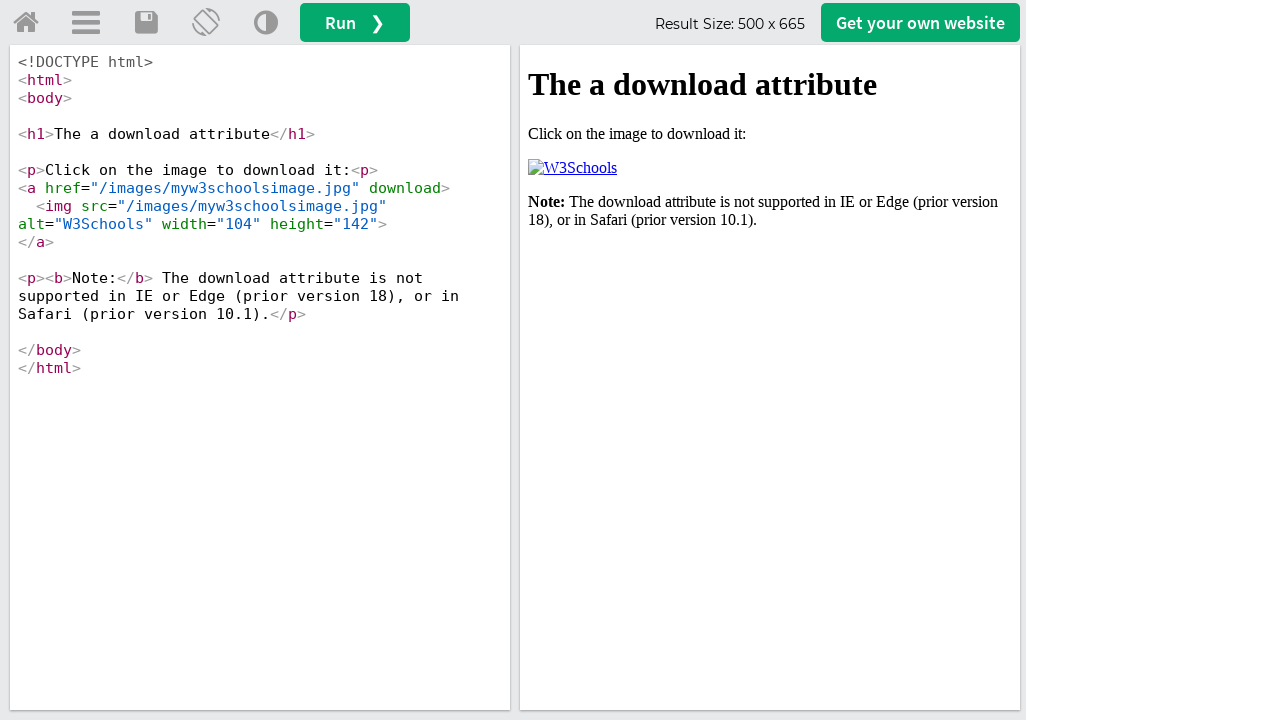

Waited 2 seconds for download to complete
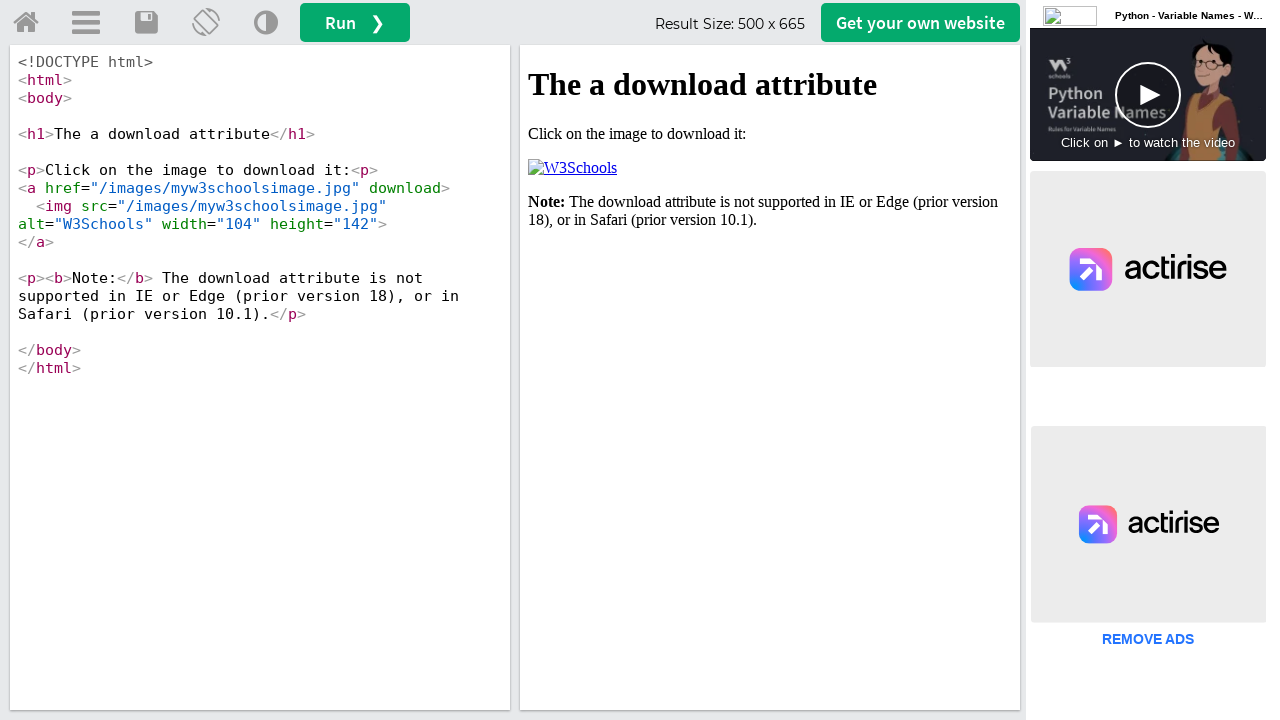

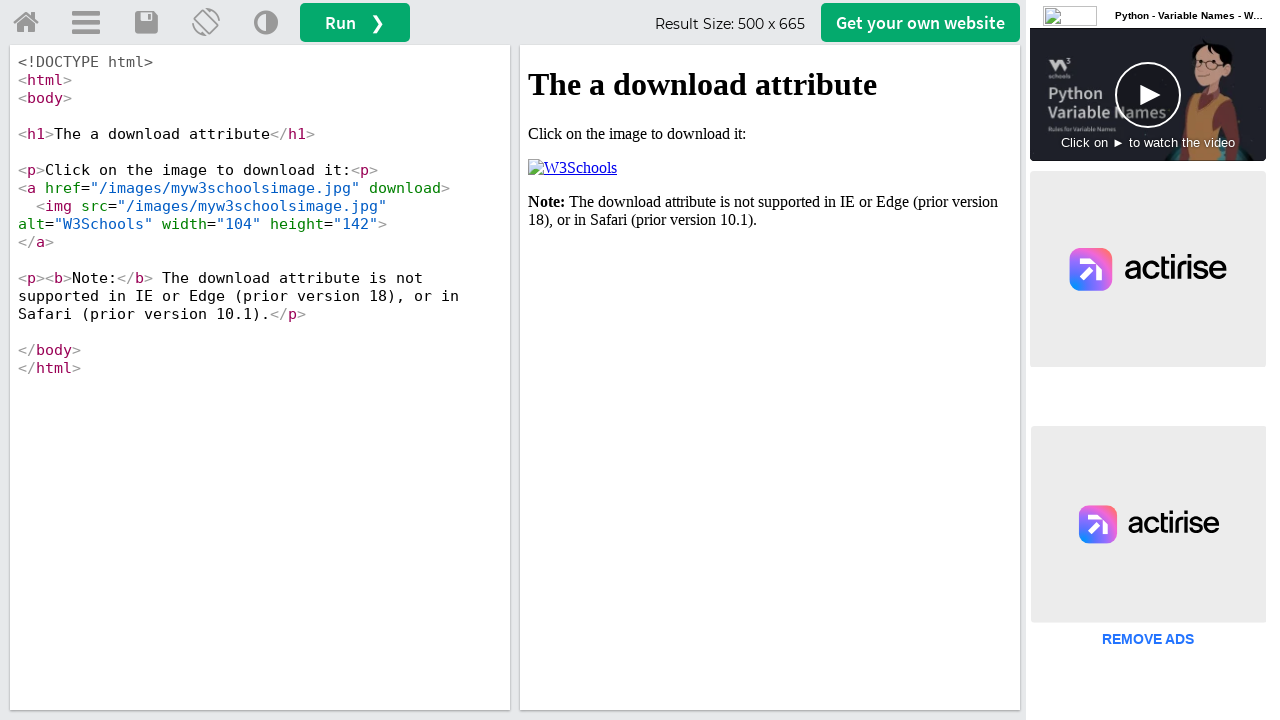